Tests checkbox interaction by clicking a checkbox element, checking its selected state, and toggling it based on conditional logic

Starting URL: https://www.ericmmartin.com/code/jquery/checkbox.html

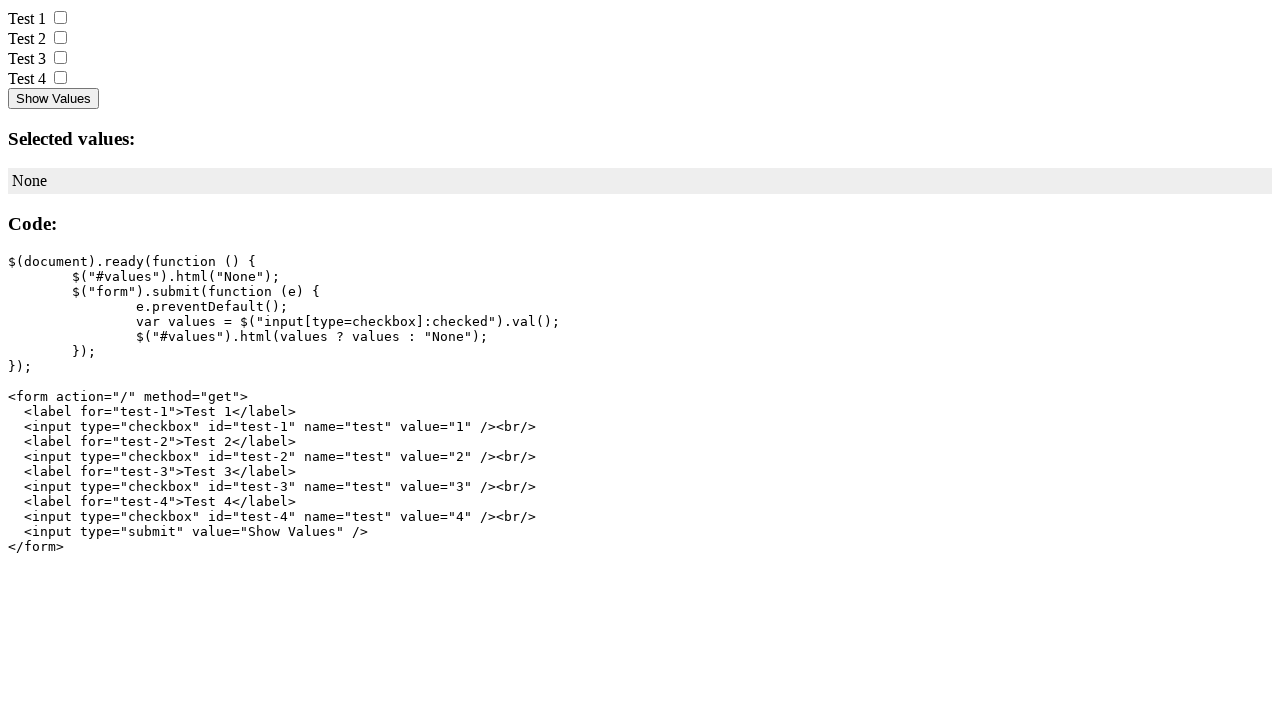

Navigated to checkbox test page
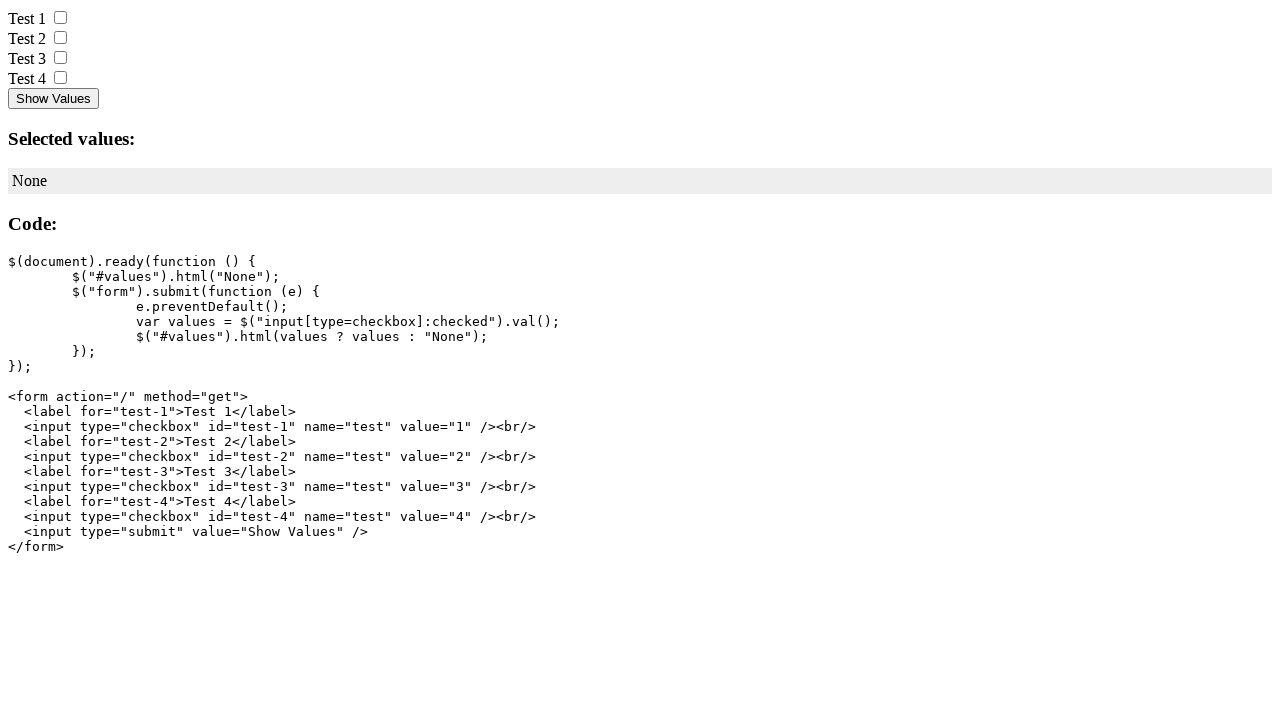

Clicked checkbox element #test-1 at (60, 18) on #test-1
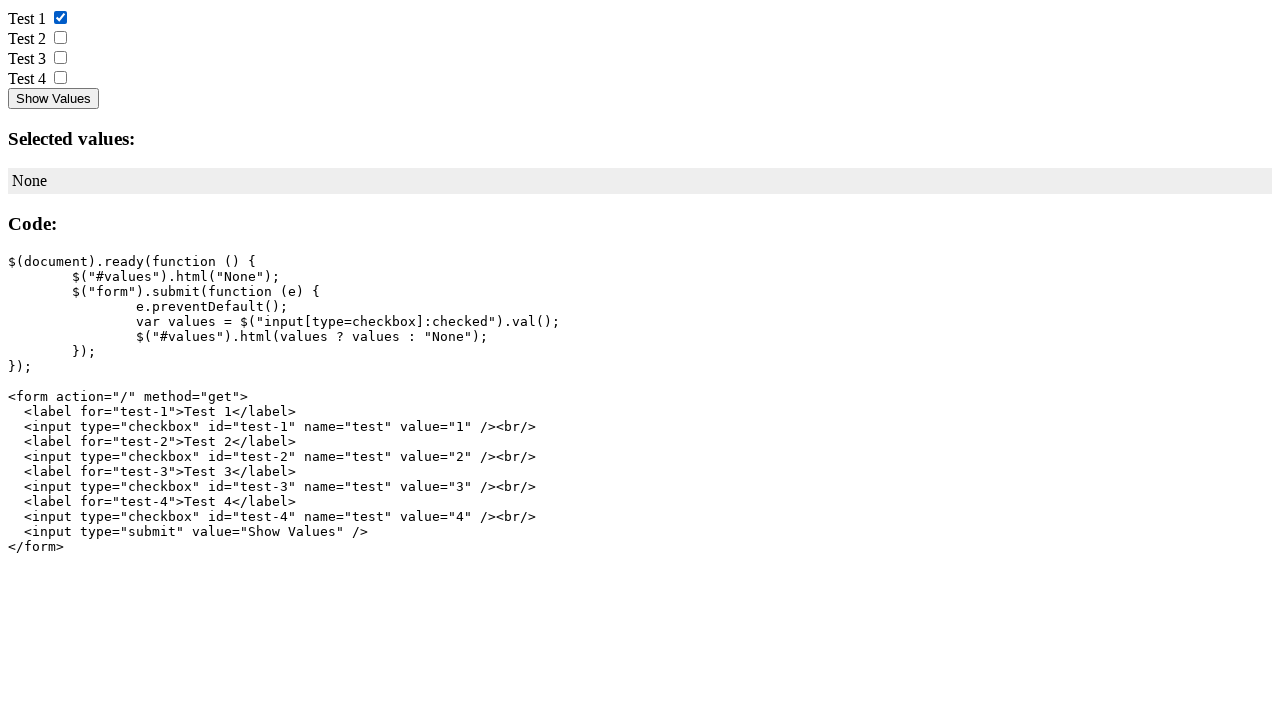

Checked checkbox state - is_selected: True
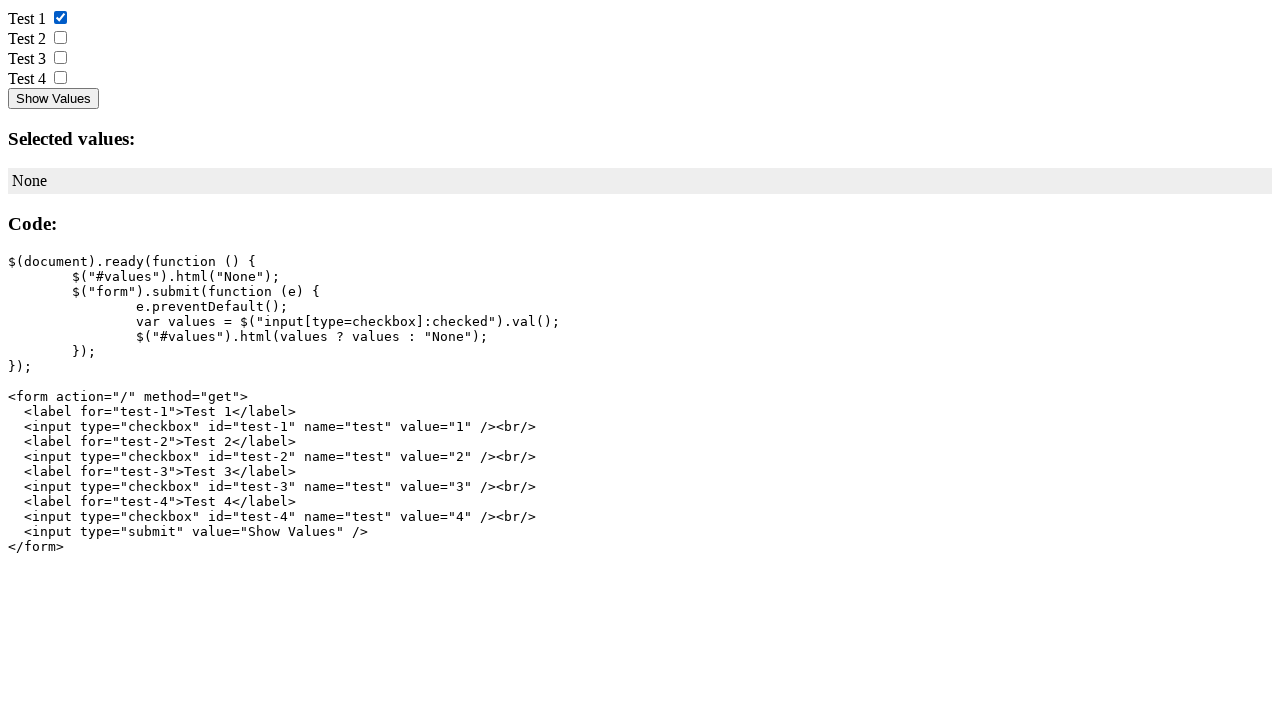

Clicked checkbox to match target state (unselected) at (60, 18) on #test-1
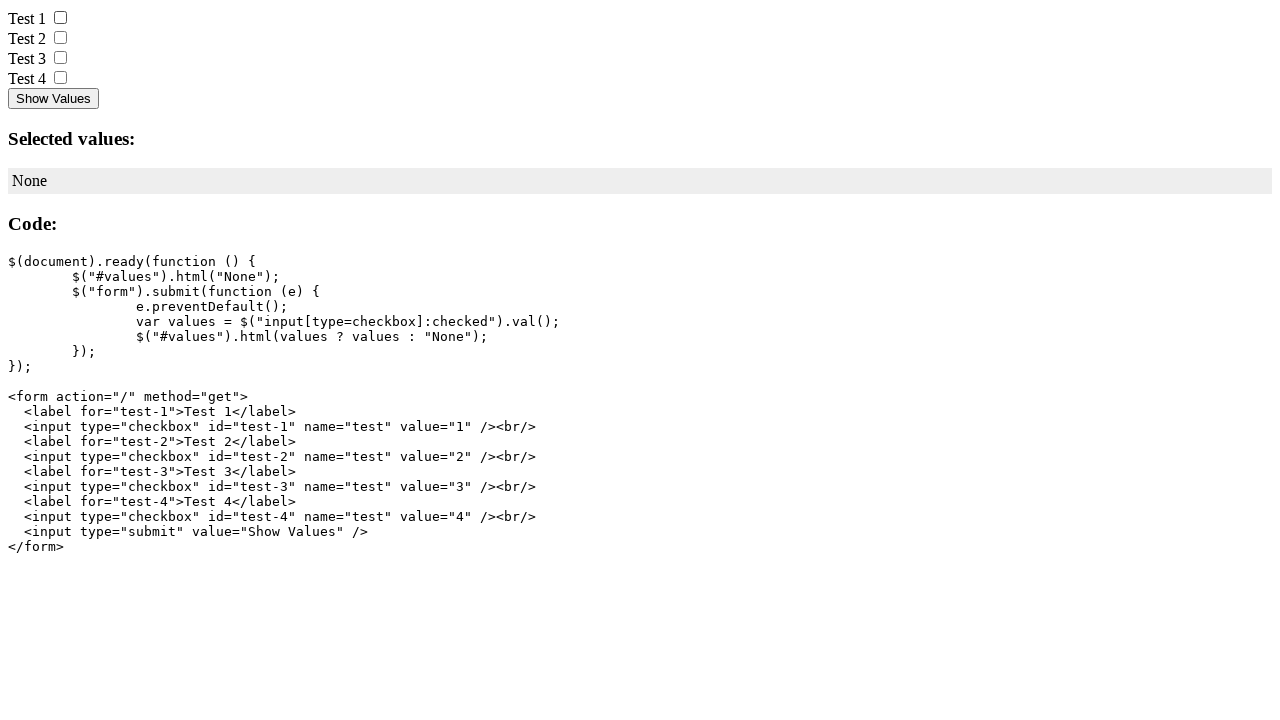

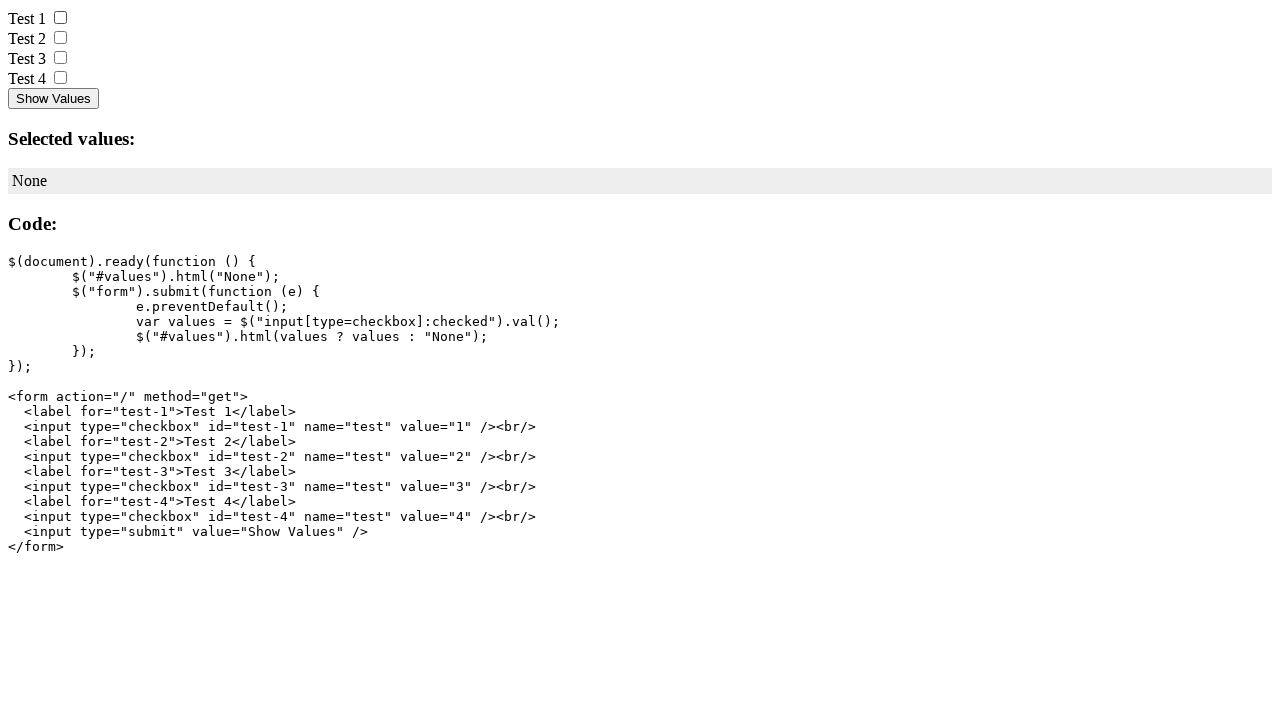